Tests opting out of A/B tests by adding an optimizelyOptOut cookie after visiting the page, then refreshing to verify the opt-out takes effect.

Starting URL: http://the-internet.herokuapp.com/abtest

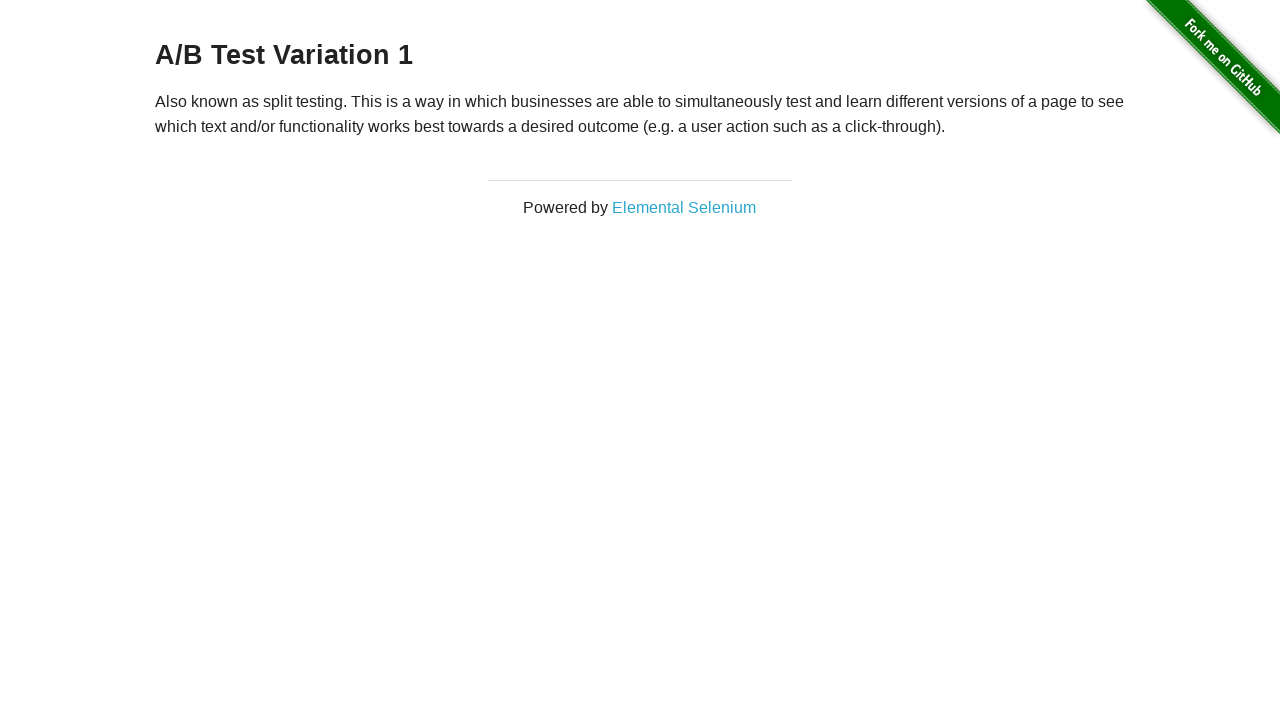

Waited for heading to load
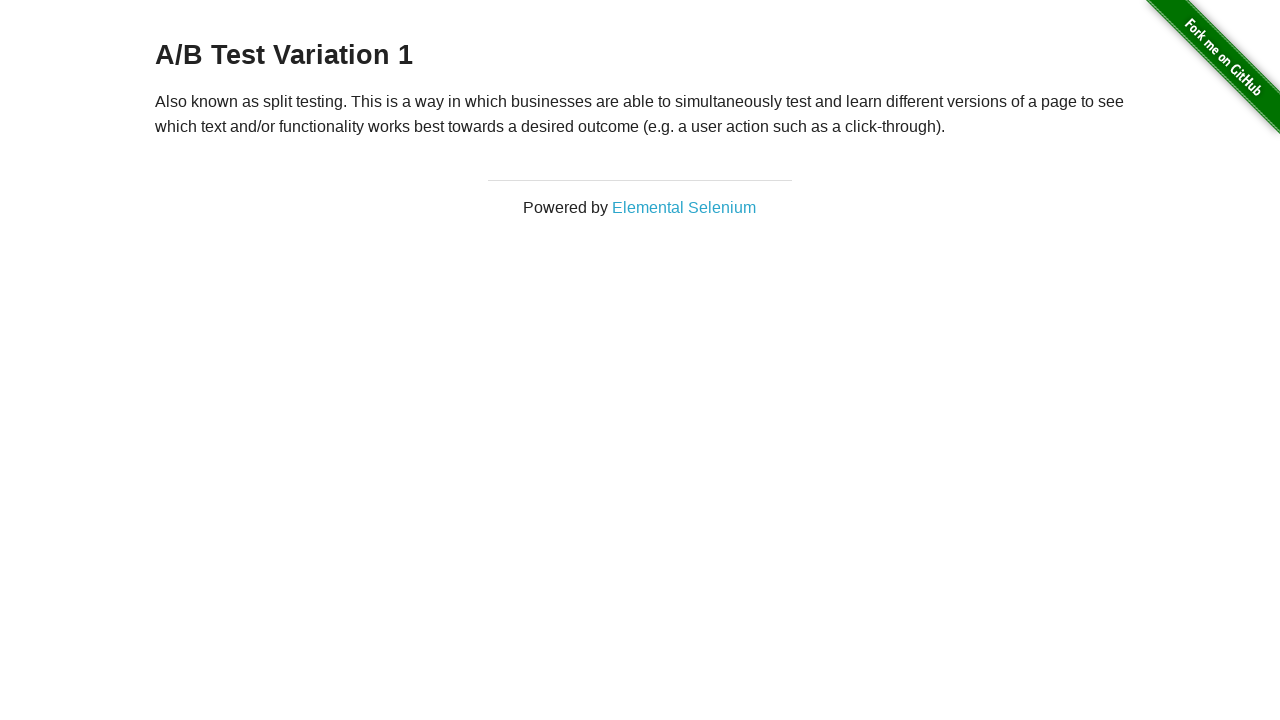

Retrieved initial heading text: 'A/B Test Variation 1'
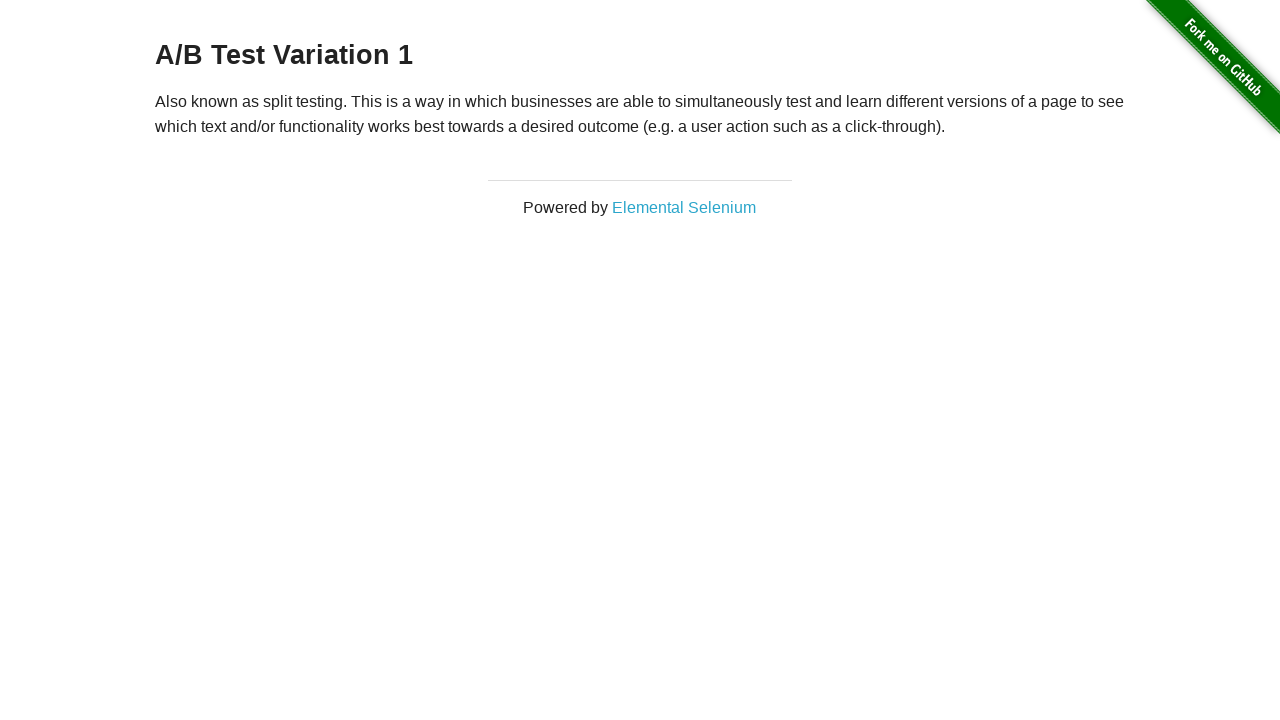

Added optimizelyOptOut cookie to opt out of A/B test
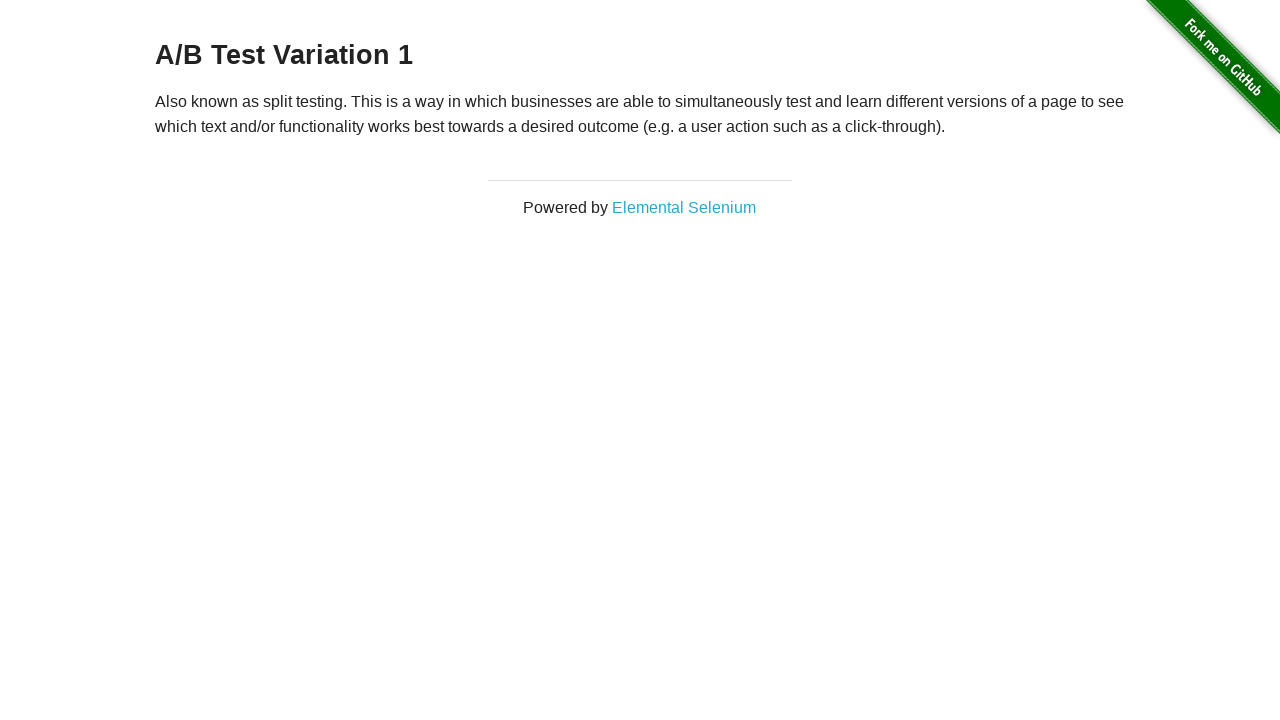

Reloaded page to apply opt-out cookie
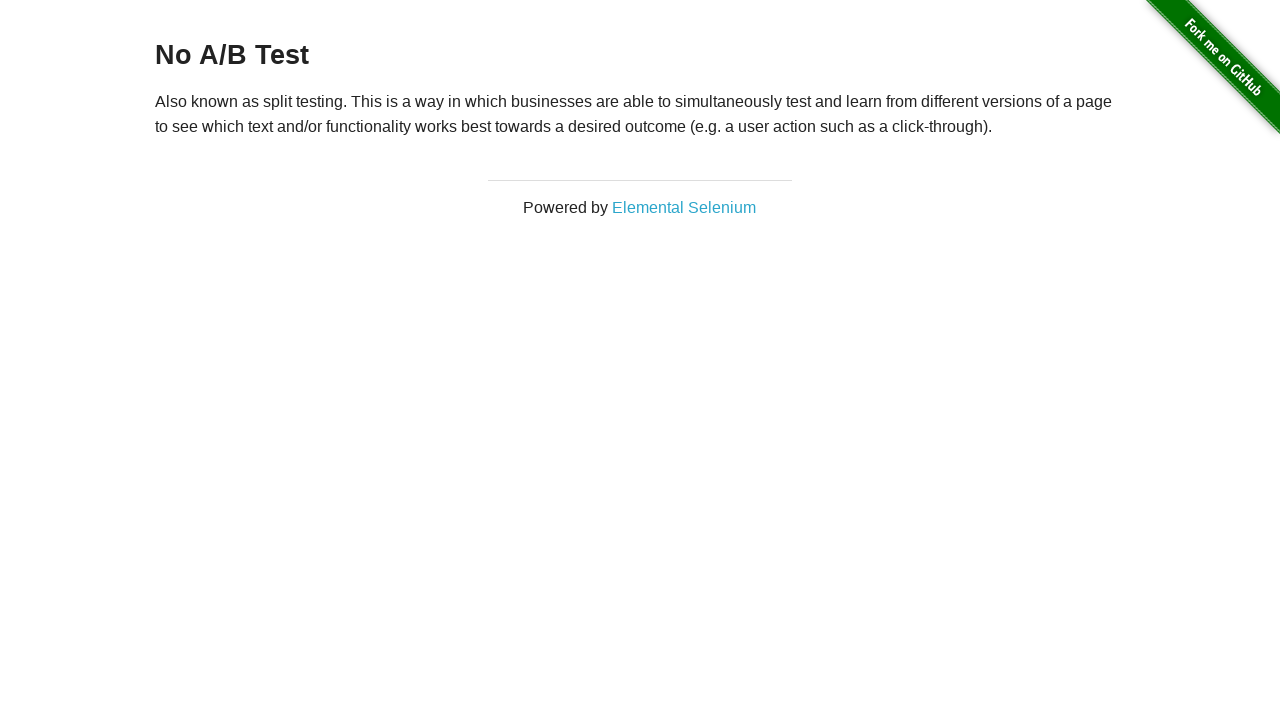

Waited for heading element after reload
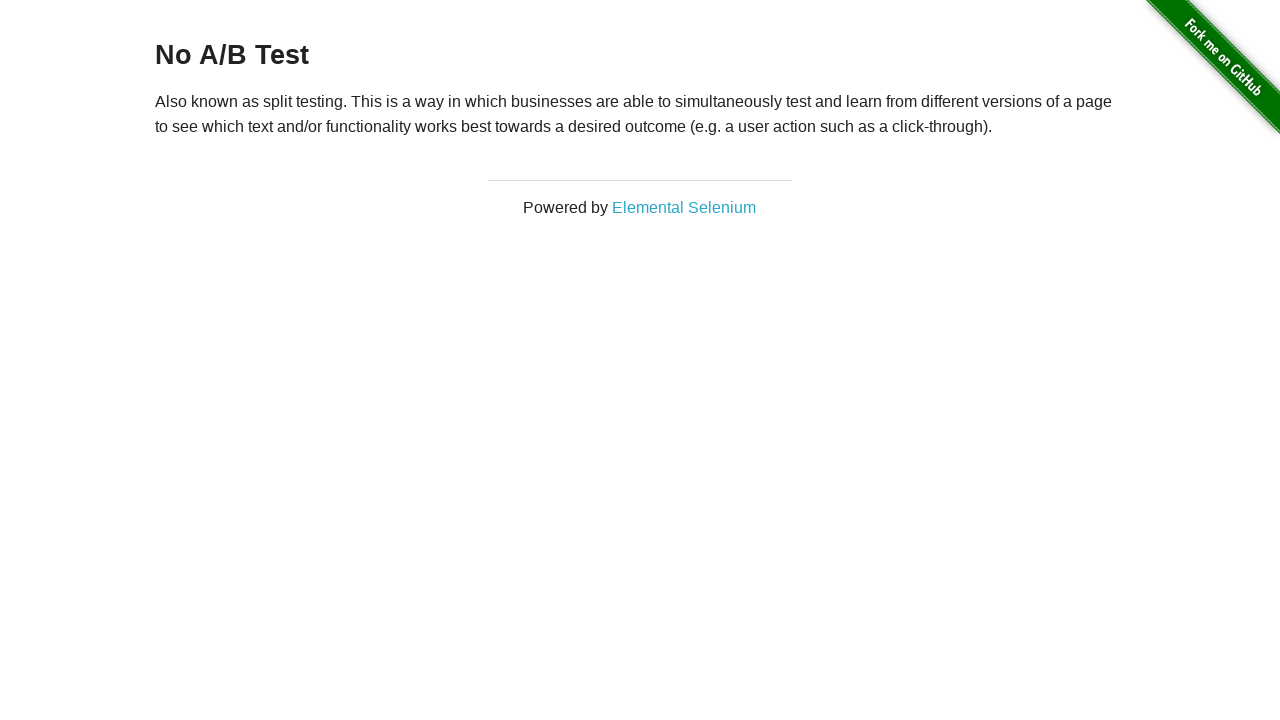

Retrieved final heading text: 'No A/B Test'
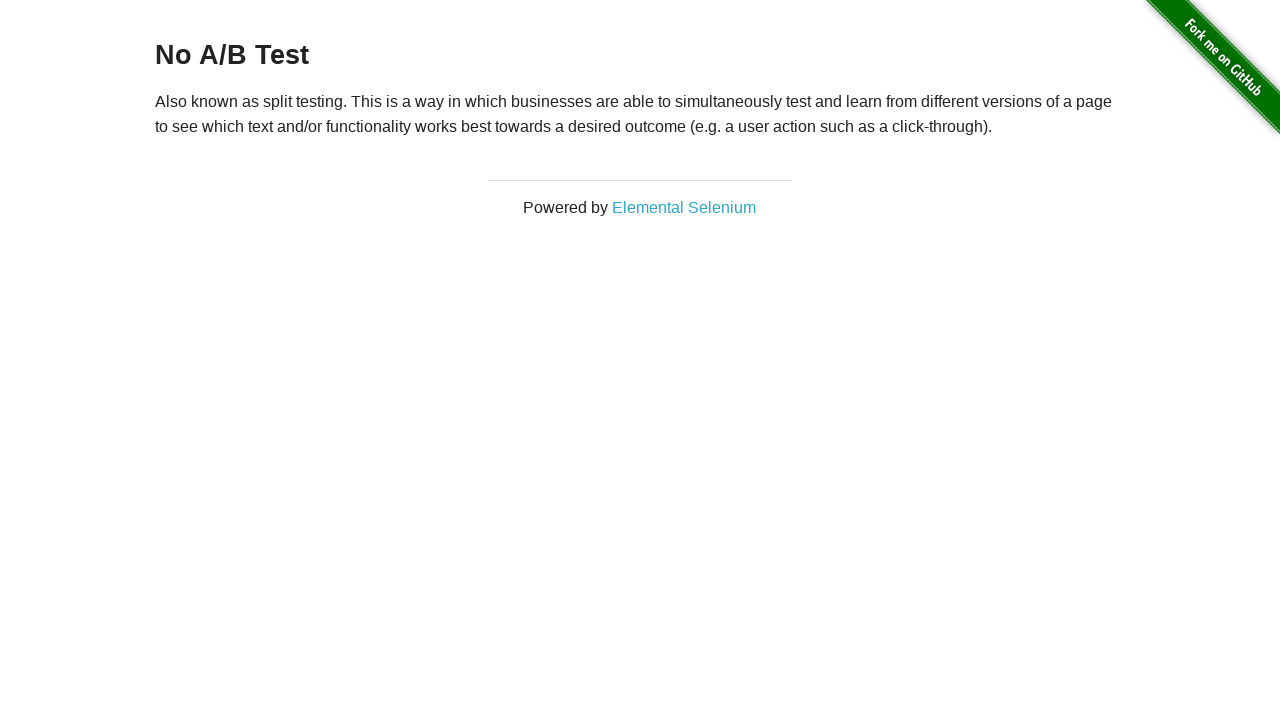

Verified opt-out successful: heading shows 'No A/B Test'
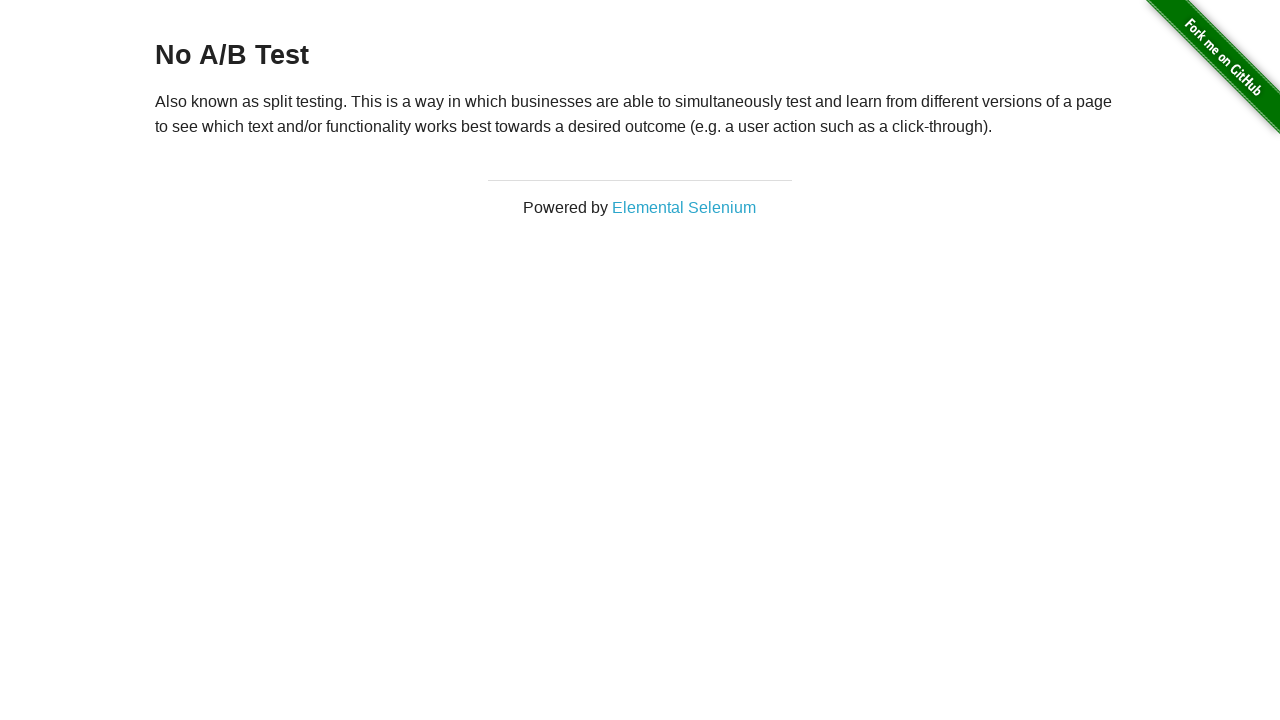

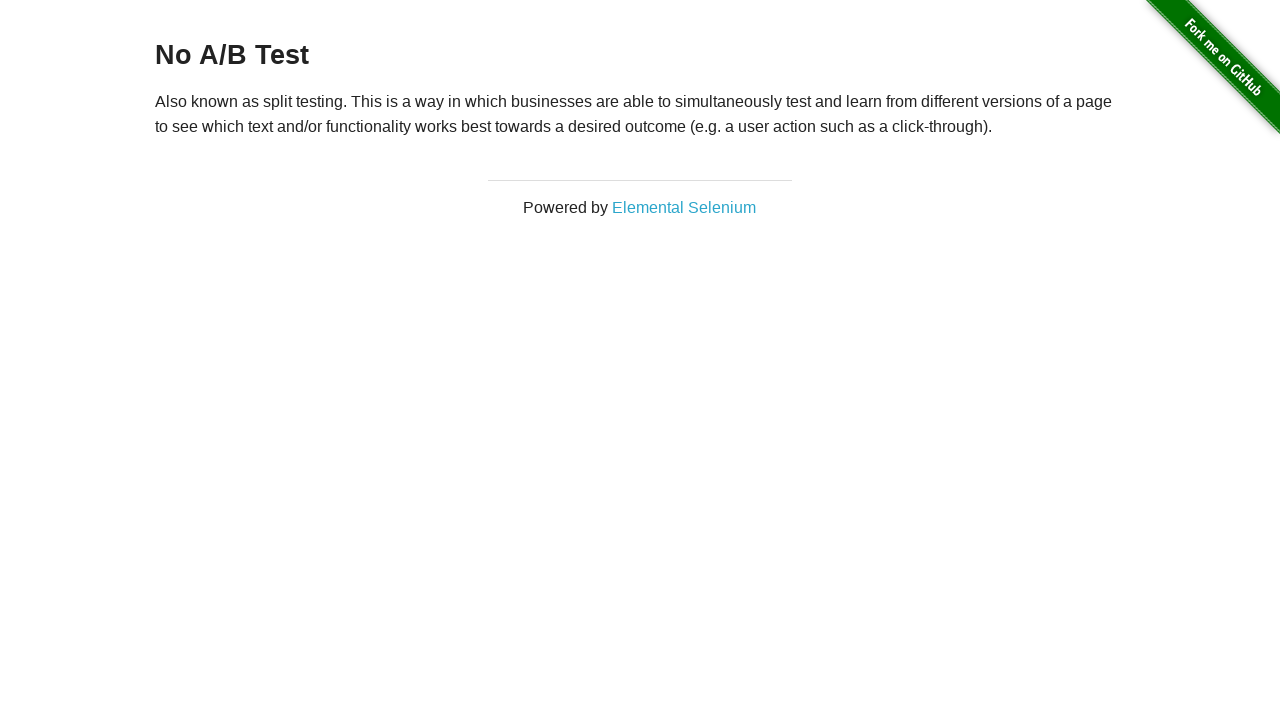